Tests that the C-DAC website loads correctly by verifying the page title matches the expected value

Starting URL: https://www.cdac.in/

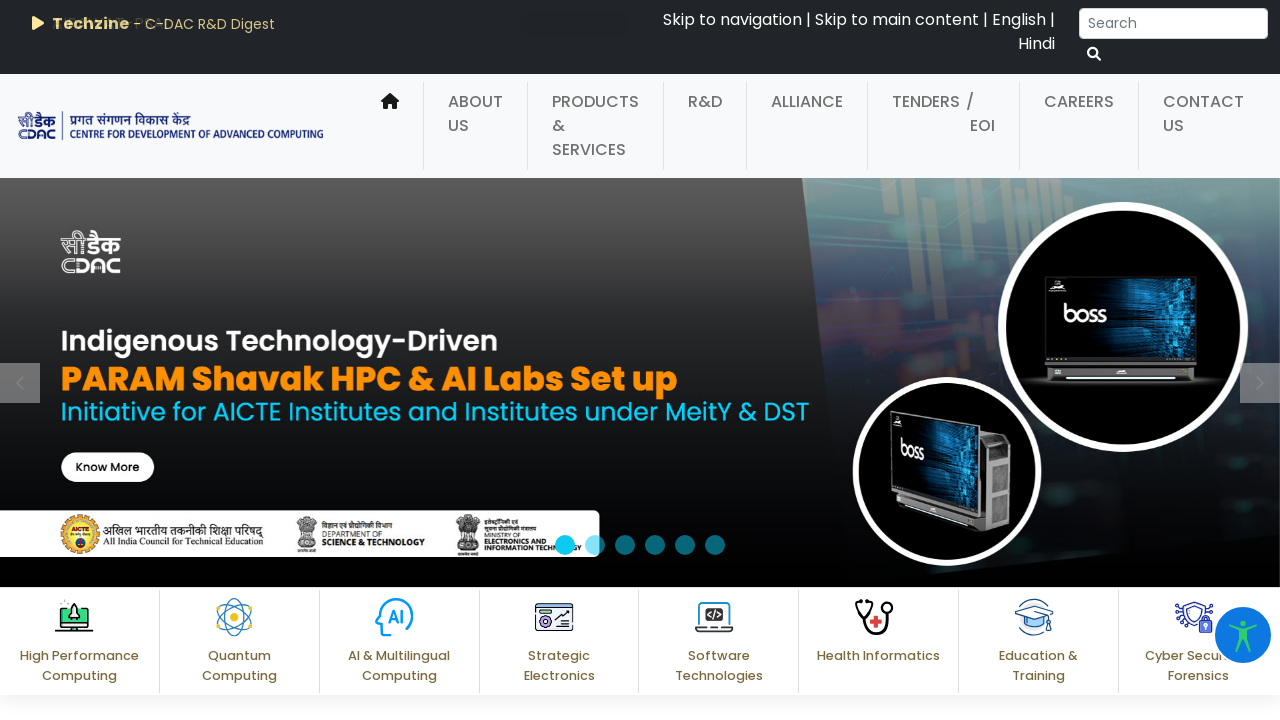

Retrieved page title from C-DAC website
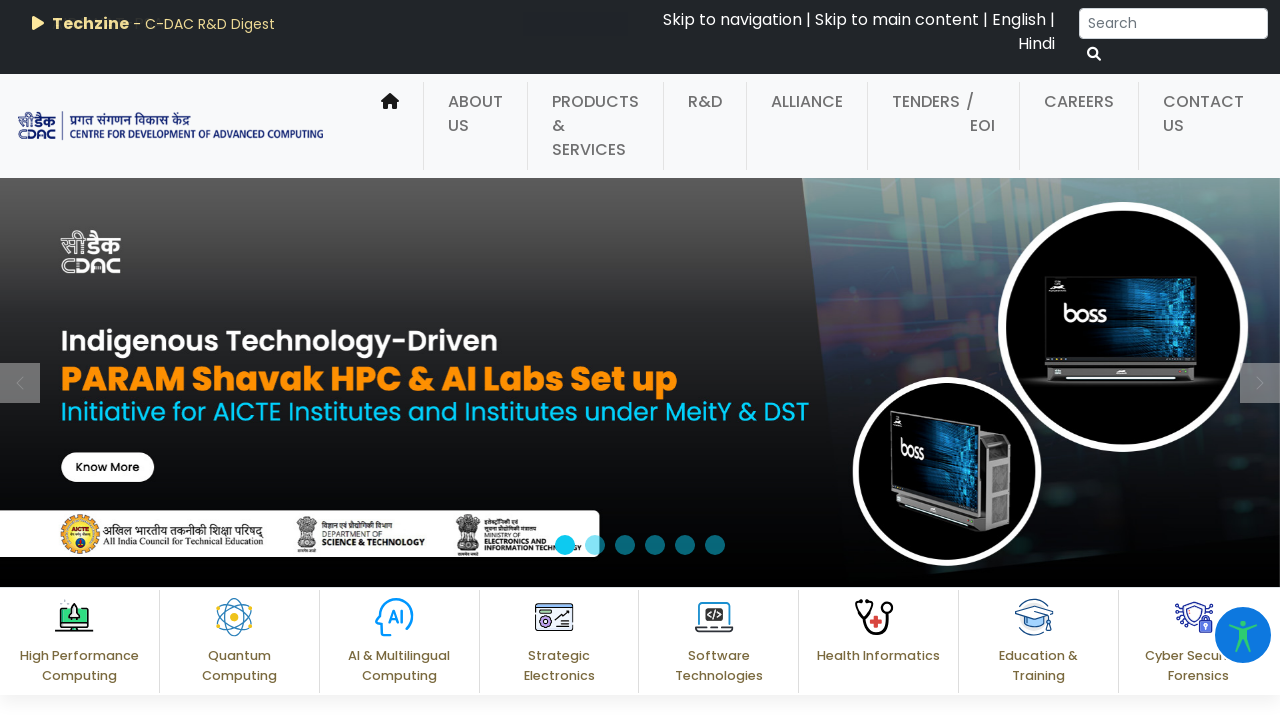

Page title verification passed - title matches expected value
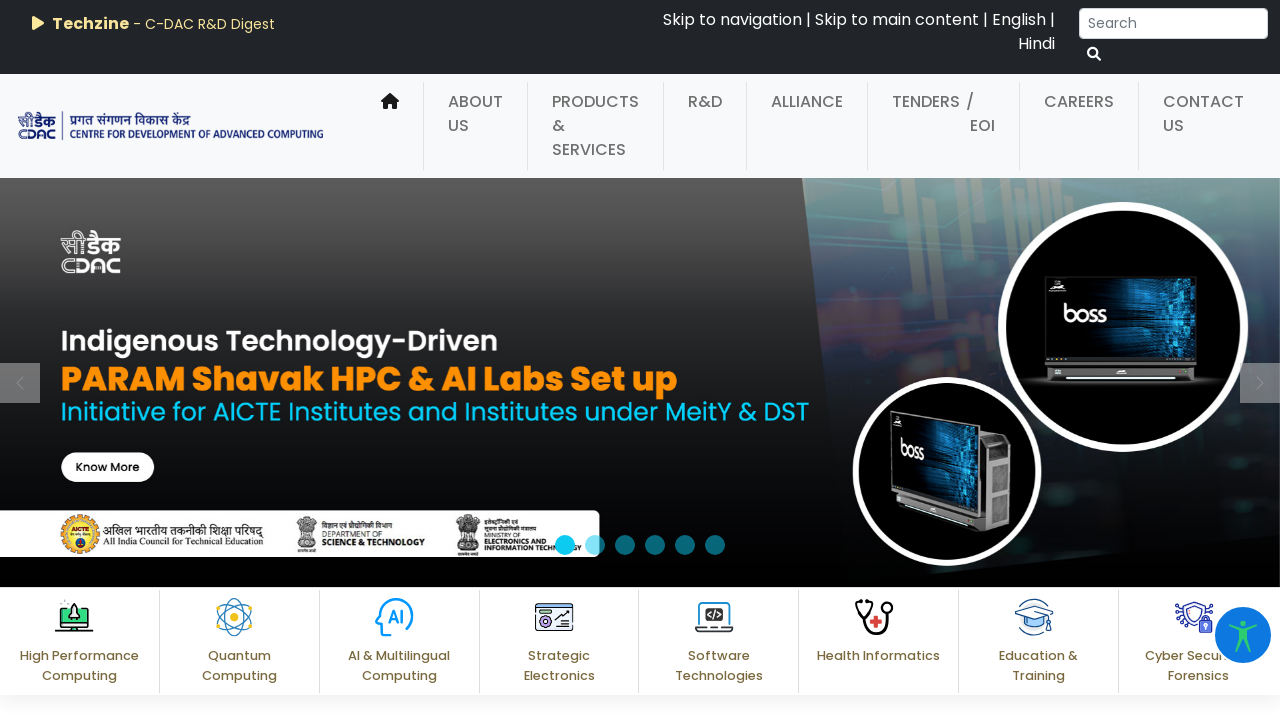

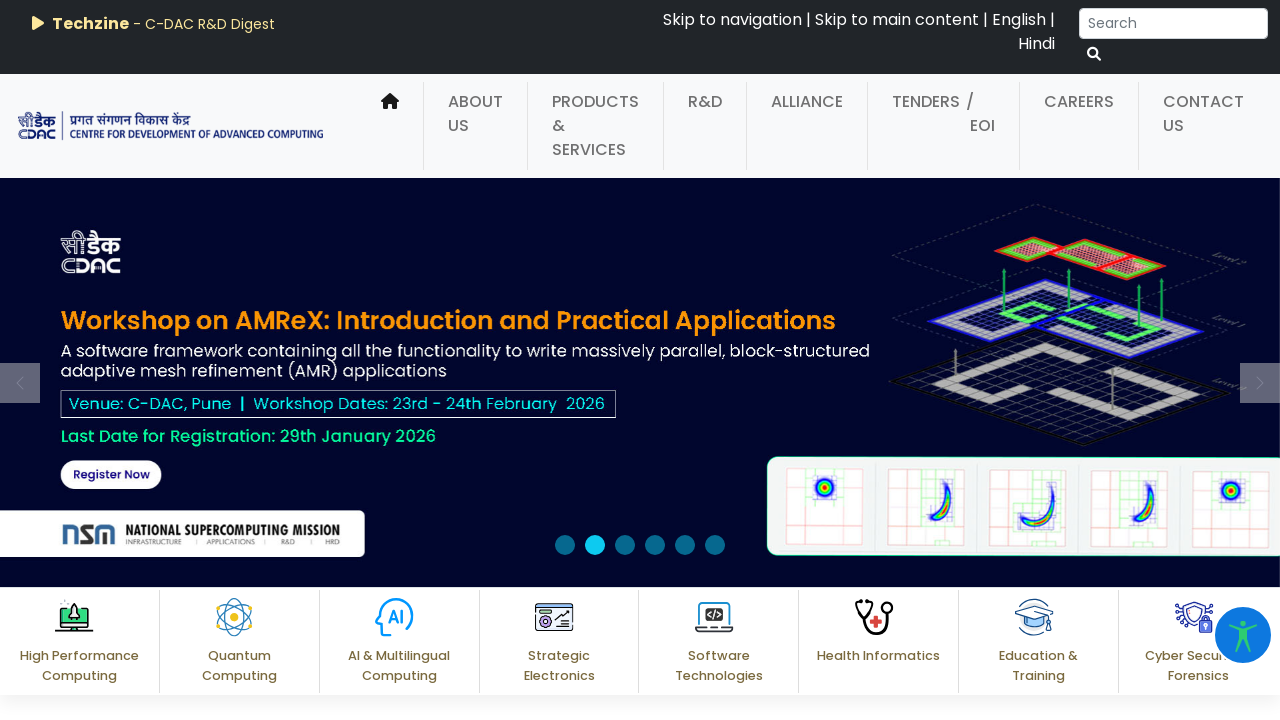